Navigates to a VirusTotal domain details page and clicks on the WHOIS tab element to view WHOIS information.

Starting URL: https://www.virustotal.com/gui/domain/google.com/details

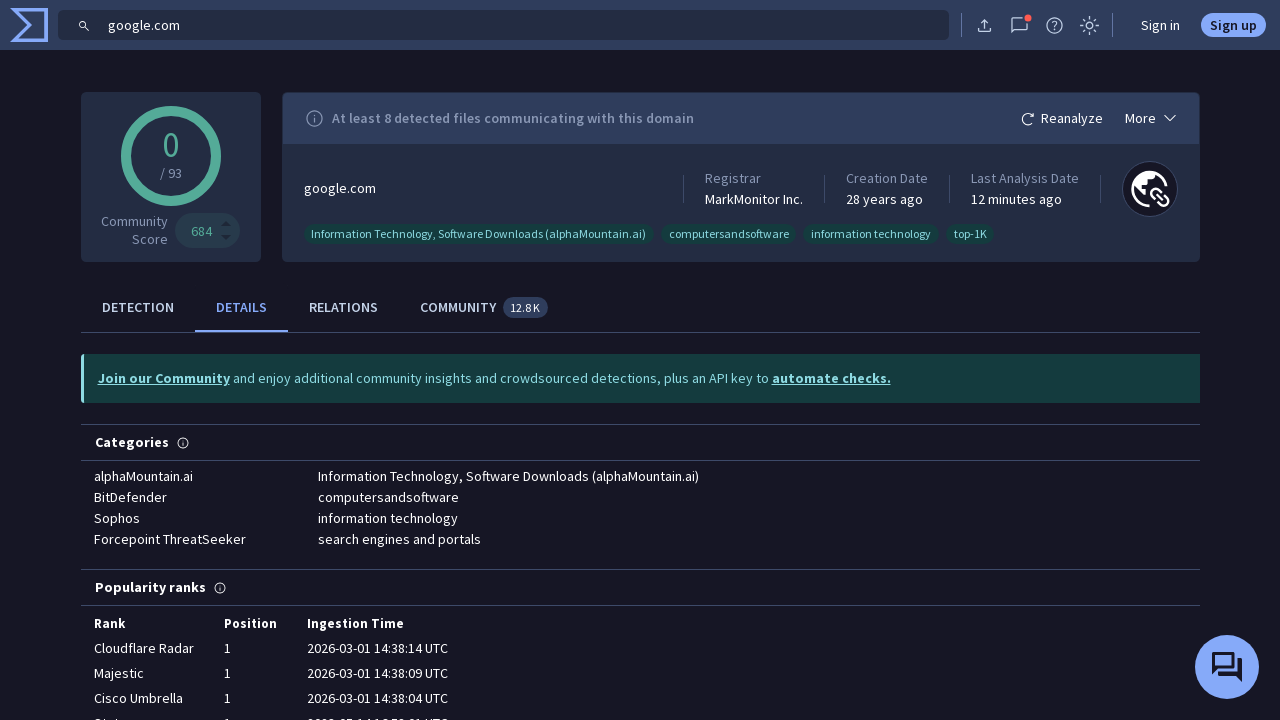

Navigated to VirusTotal domain details page for google.com
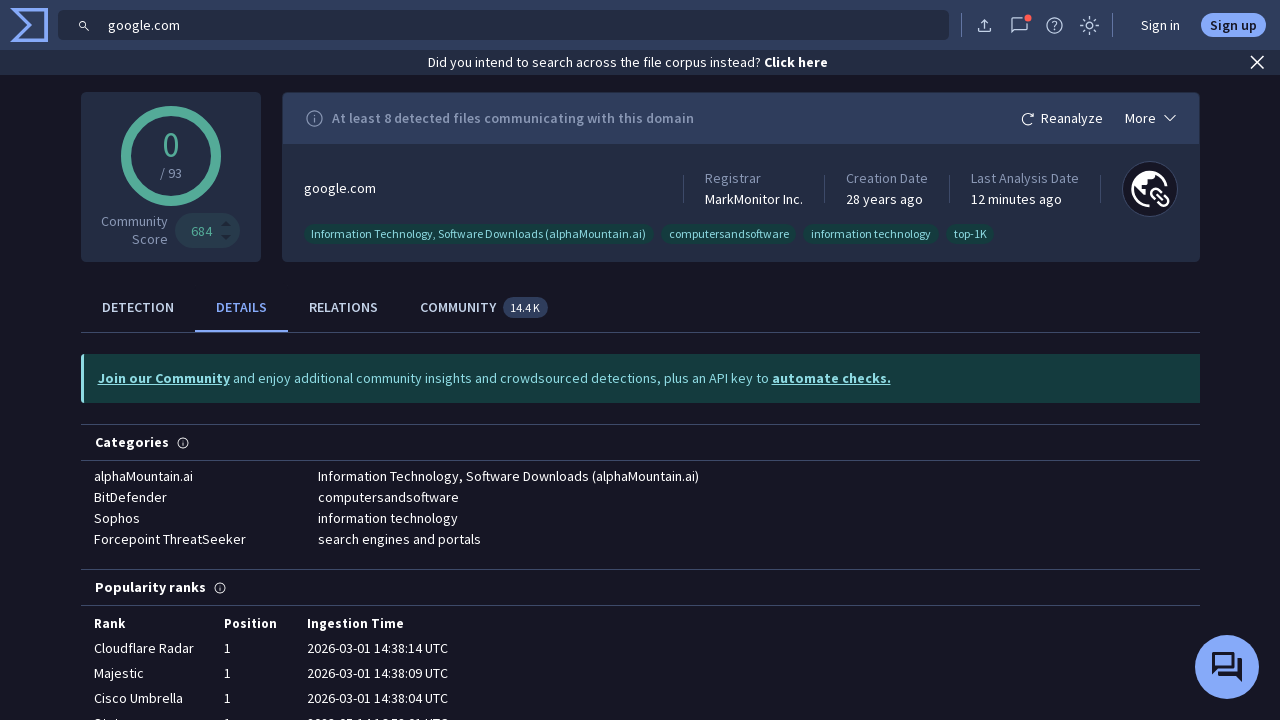

Waited for page to fully load with networkidle state
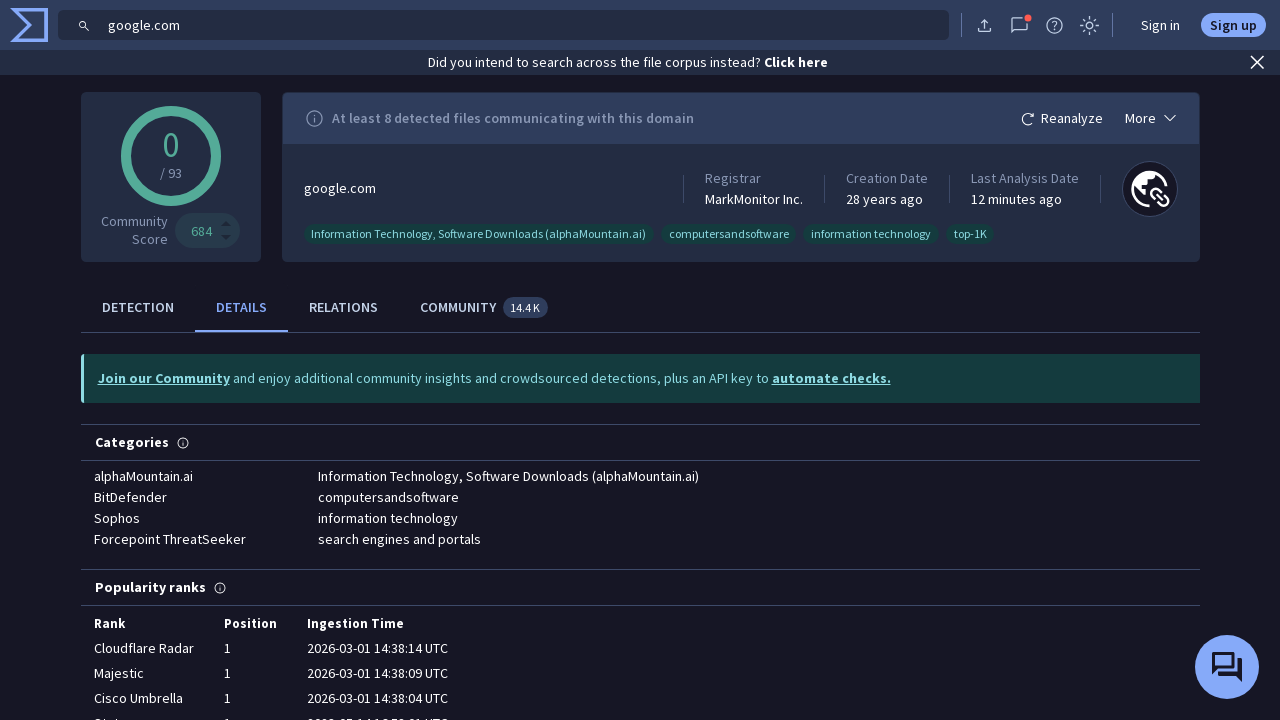

Clicked on the WHOIS tab element to view WHOIS information at (640, 360) on domain-view[name='domain-view']
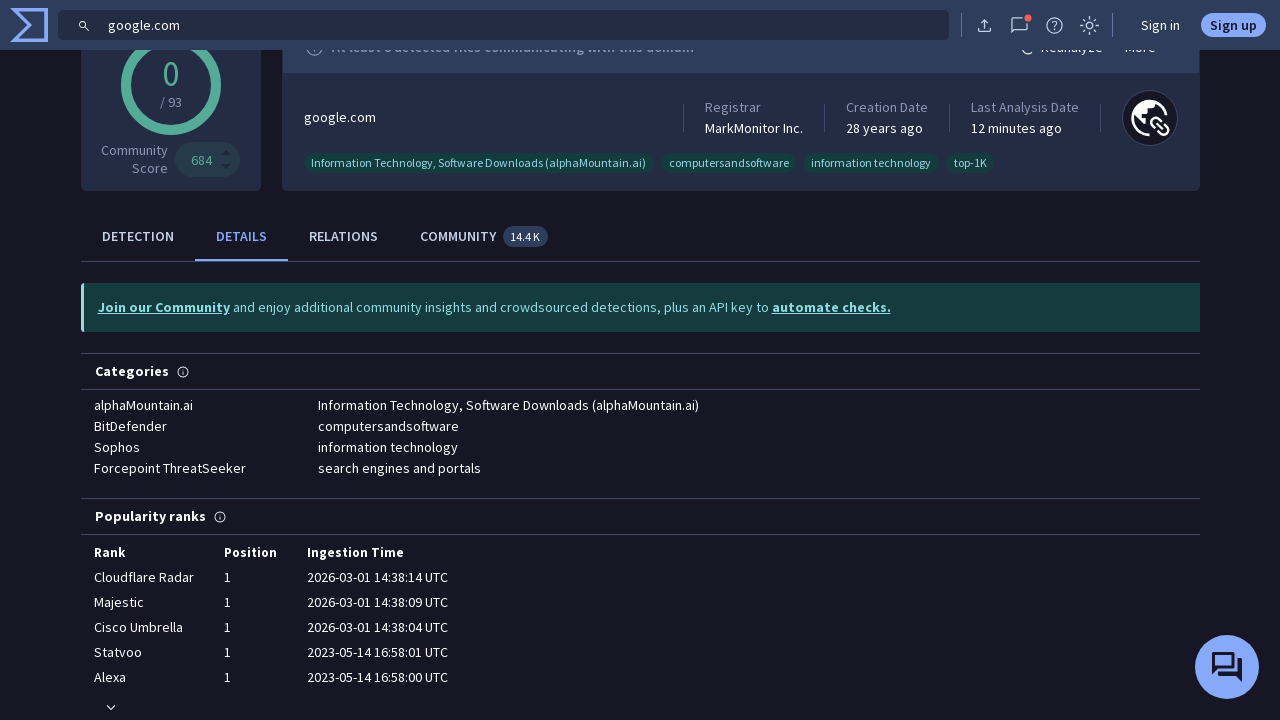

Waited 3 seconds for WHOIS content to load
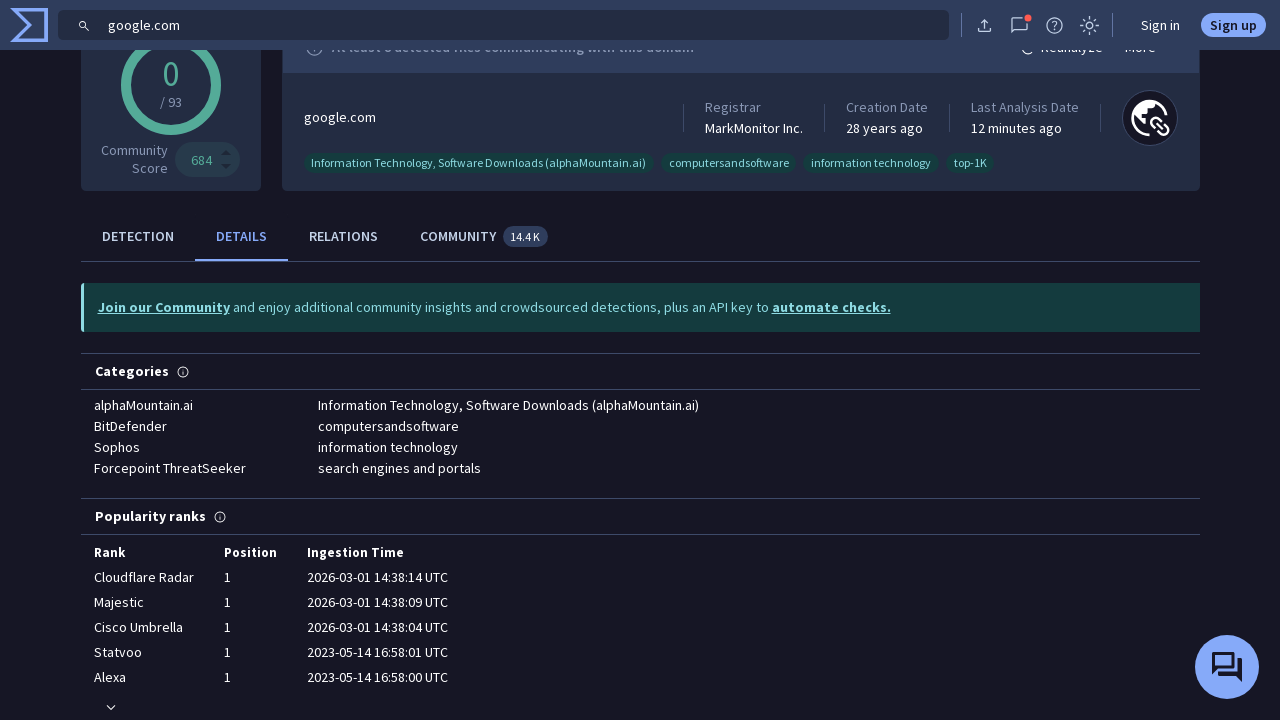

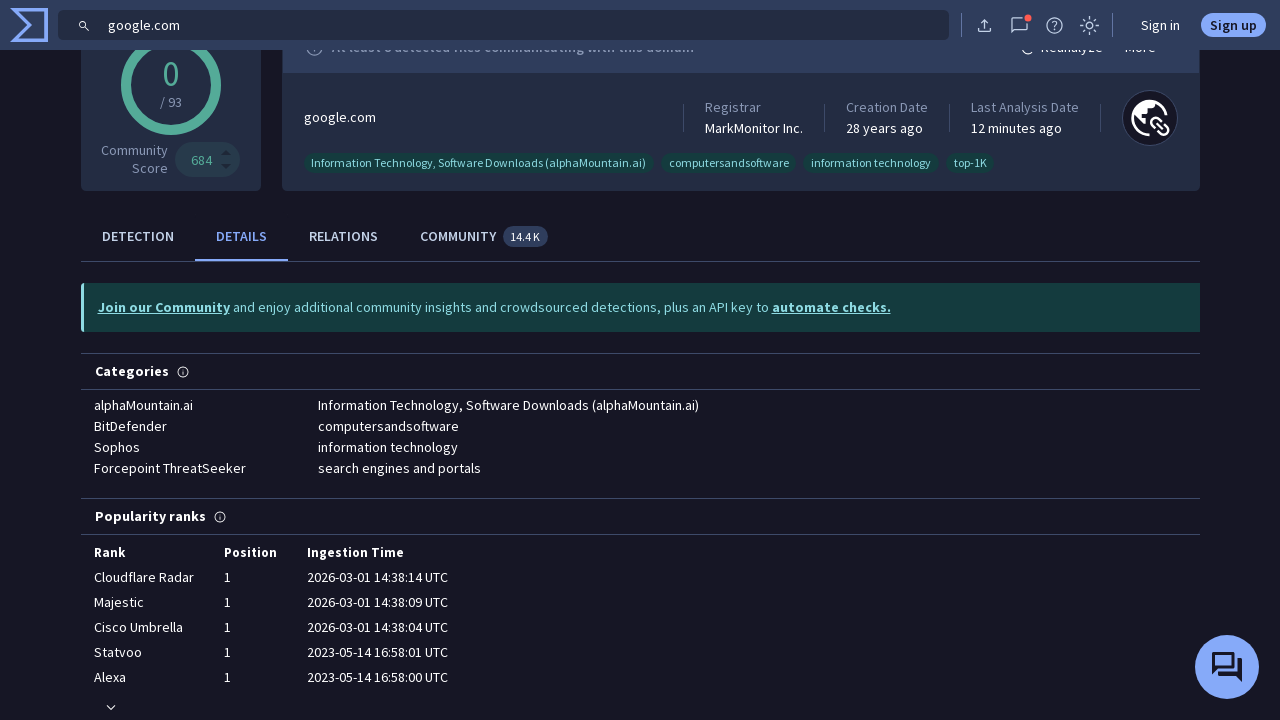